Opens a website and sets the browser window to fullscreen mode, then verifies page loaded by checking the URL and title are accessible.

Starting URL: http://www.greenstechnologys.com/

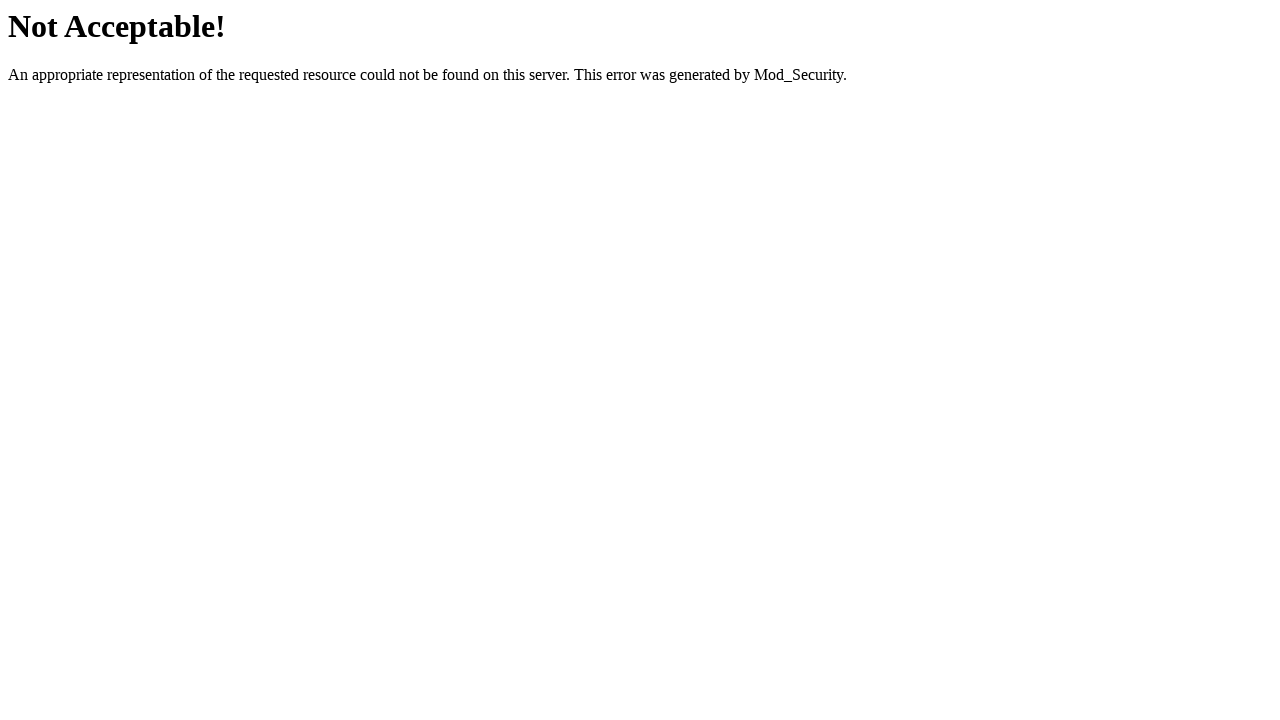

Set browser viewport to fullscreen size (1920x1080)
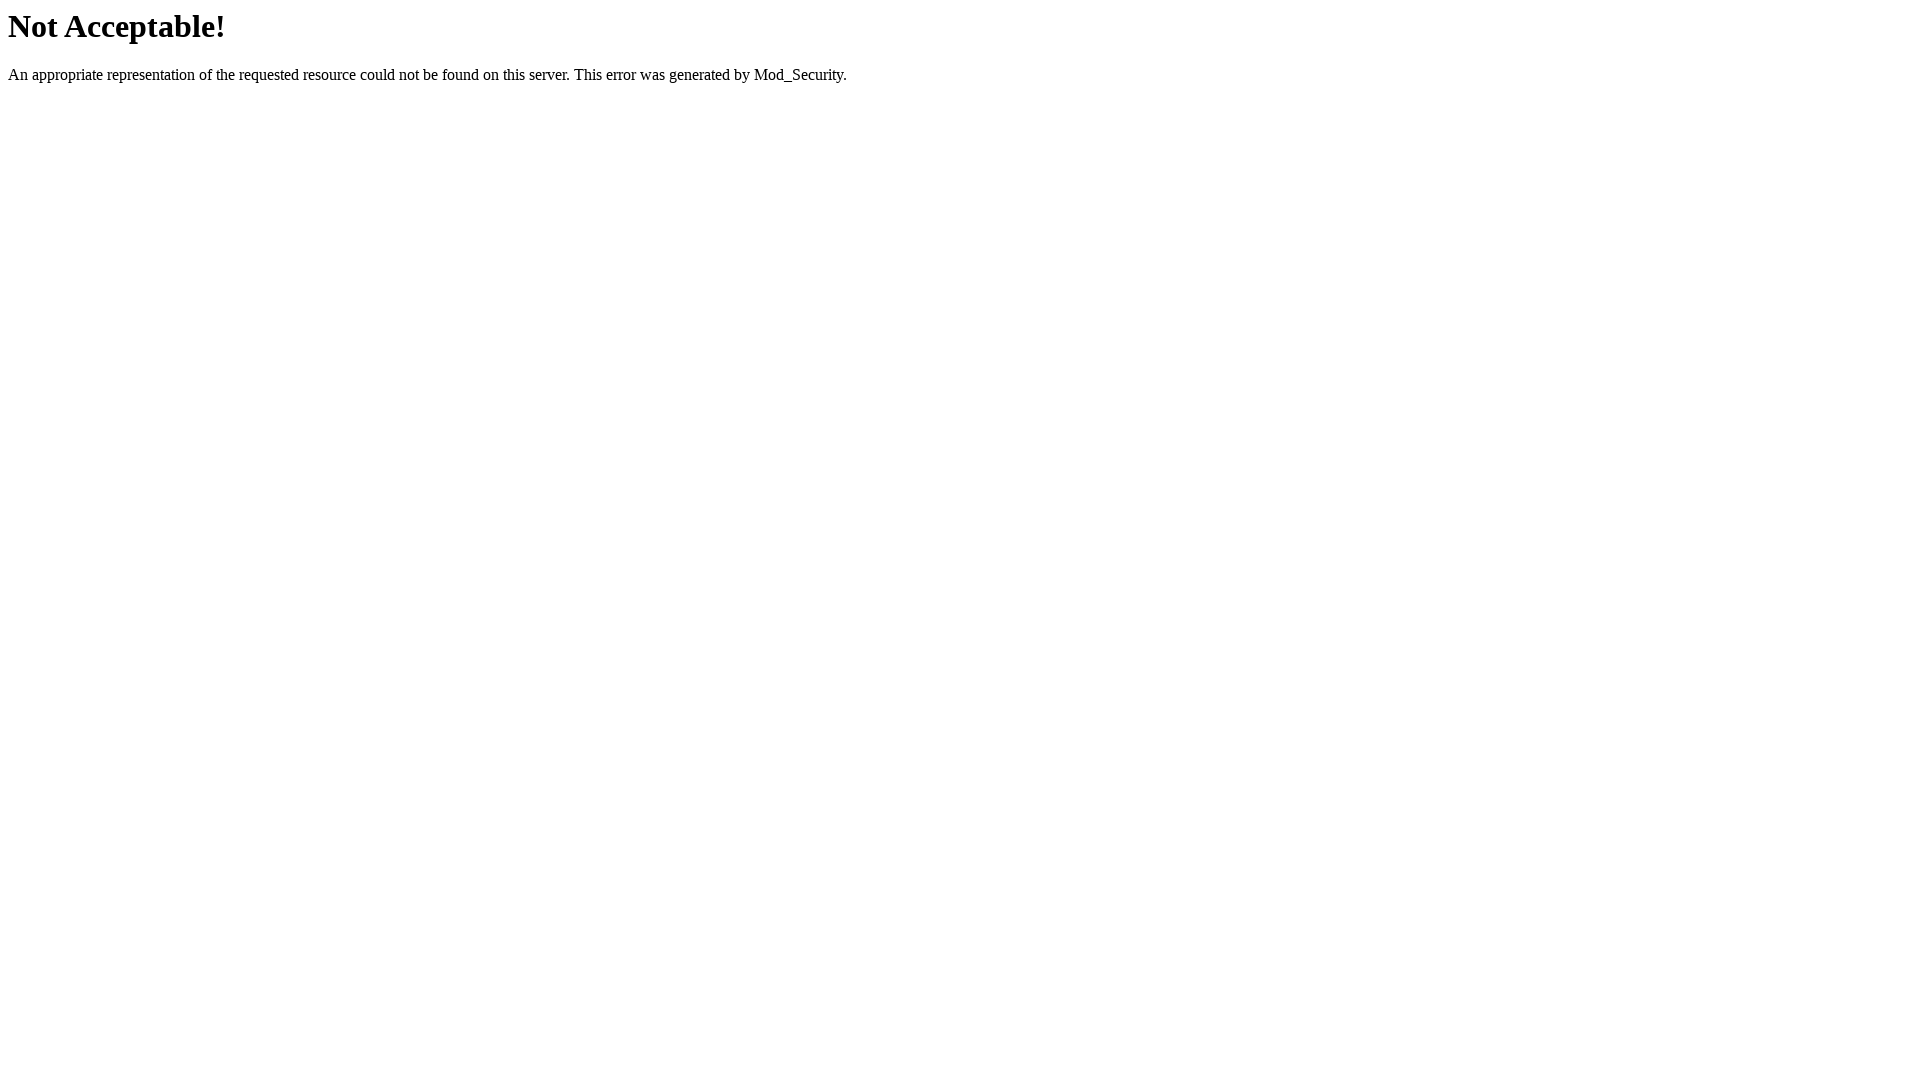

Waited for page DOM content to be loaded
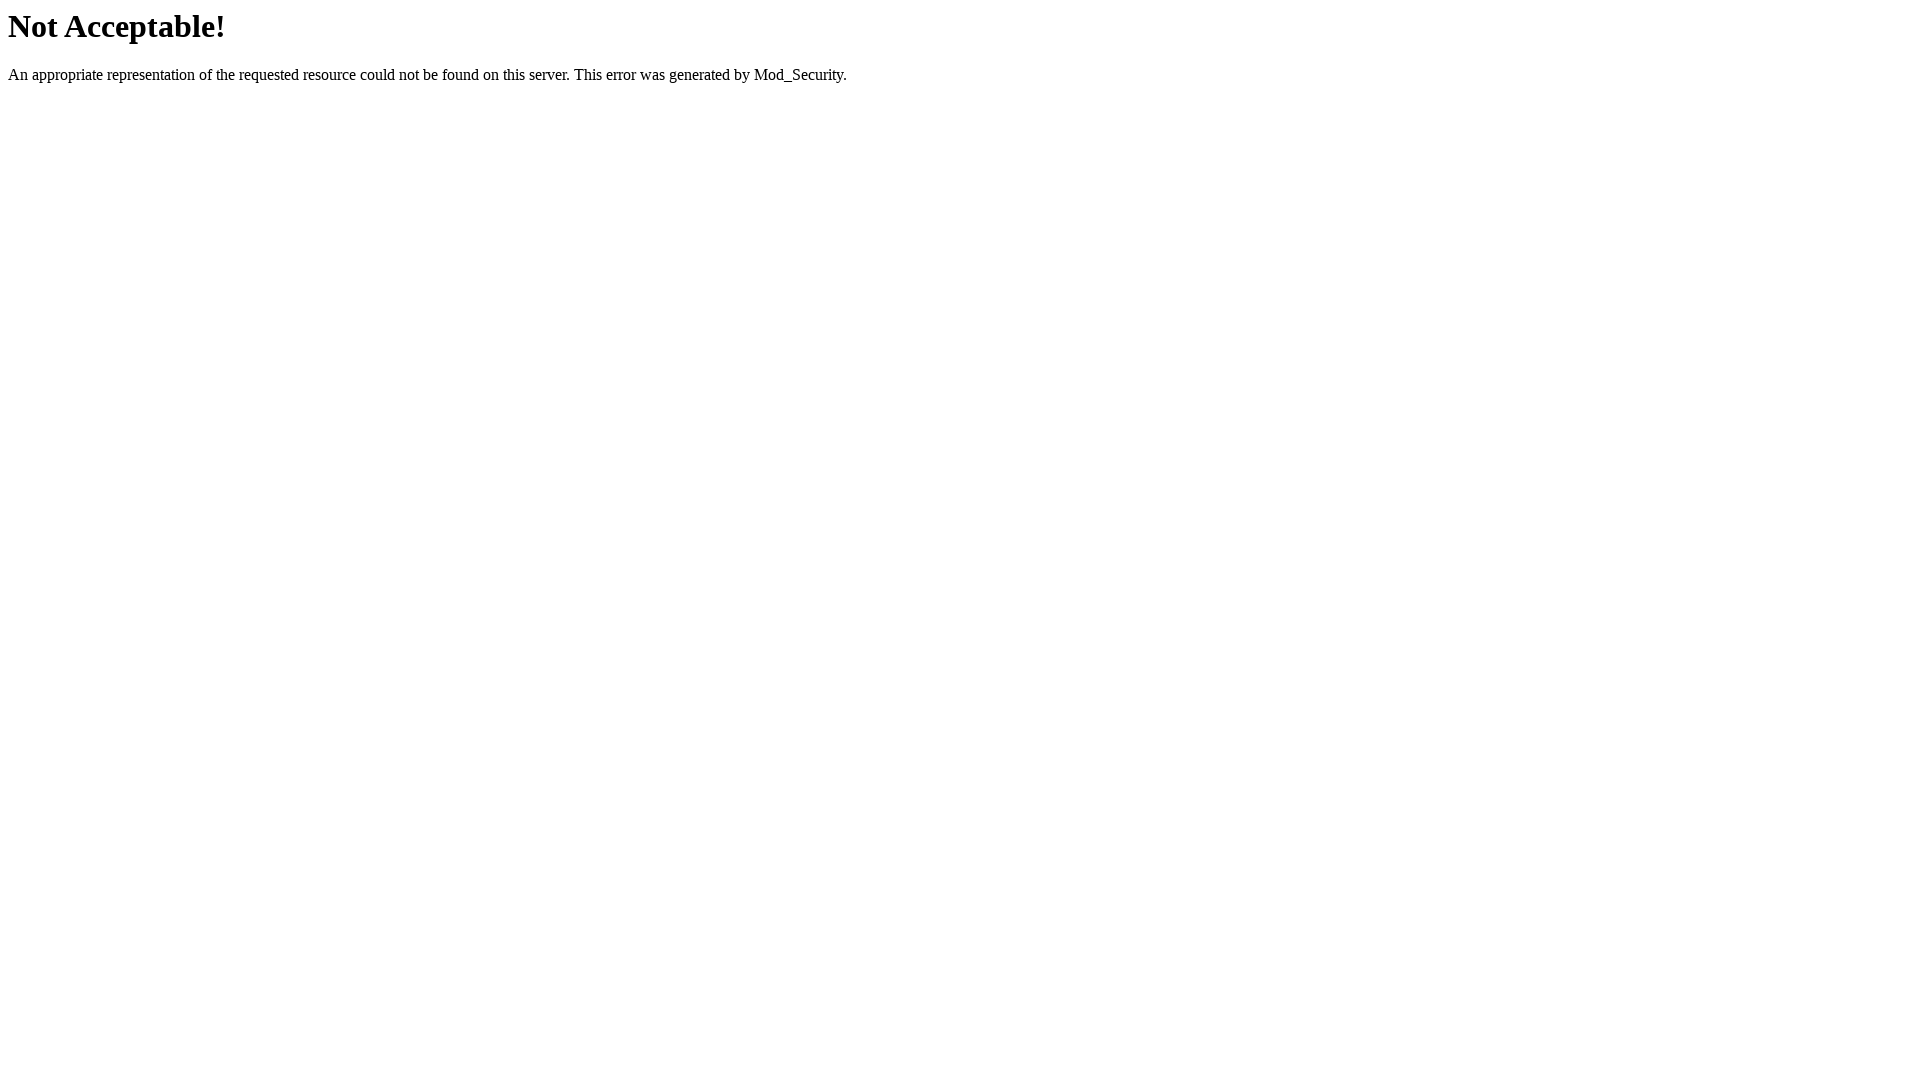

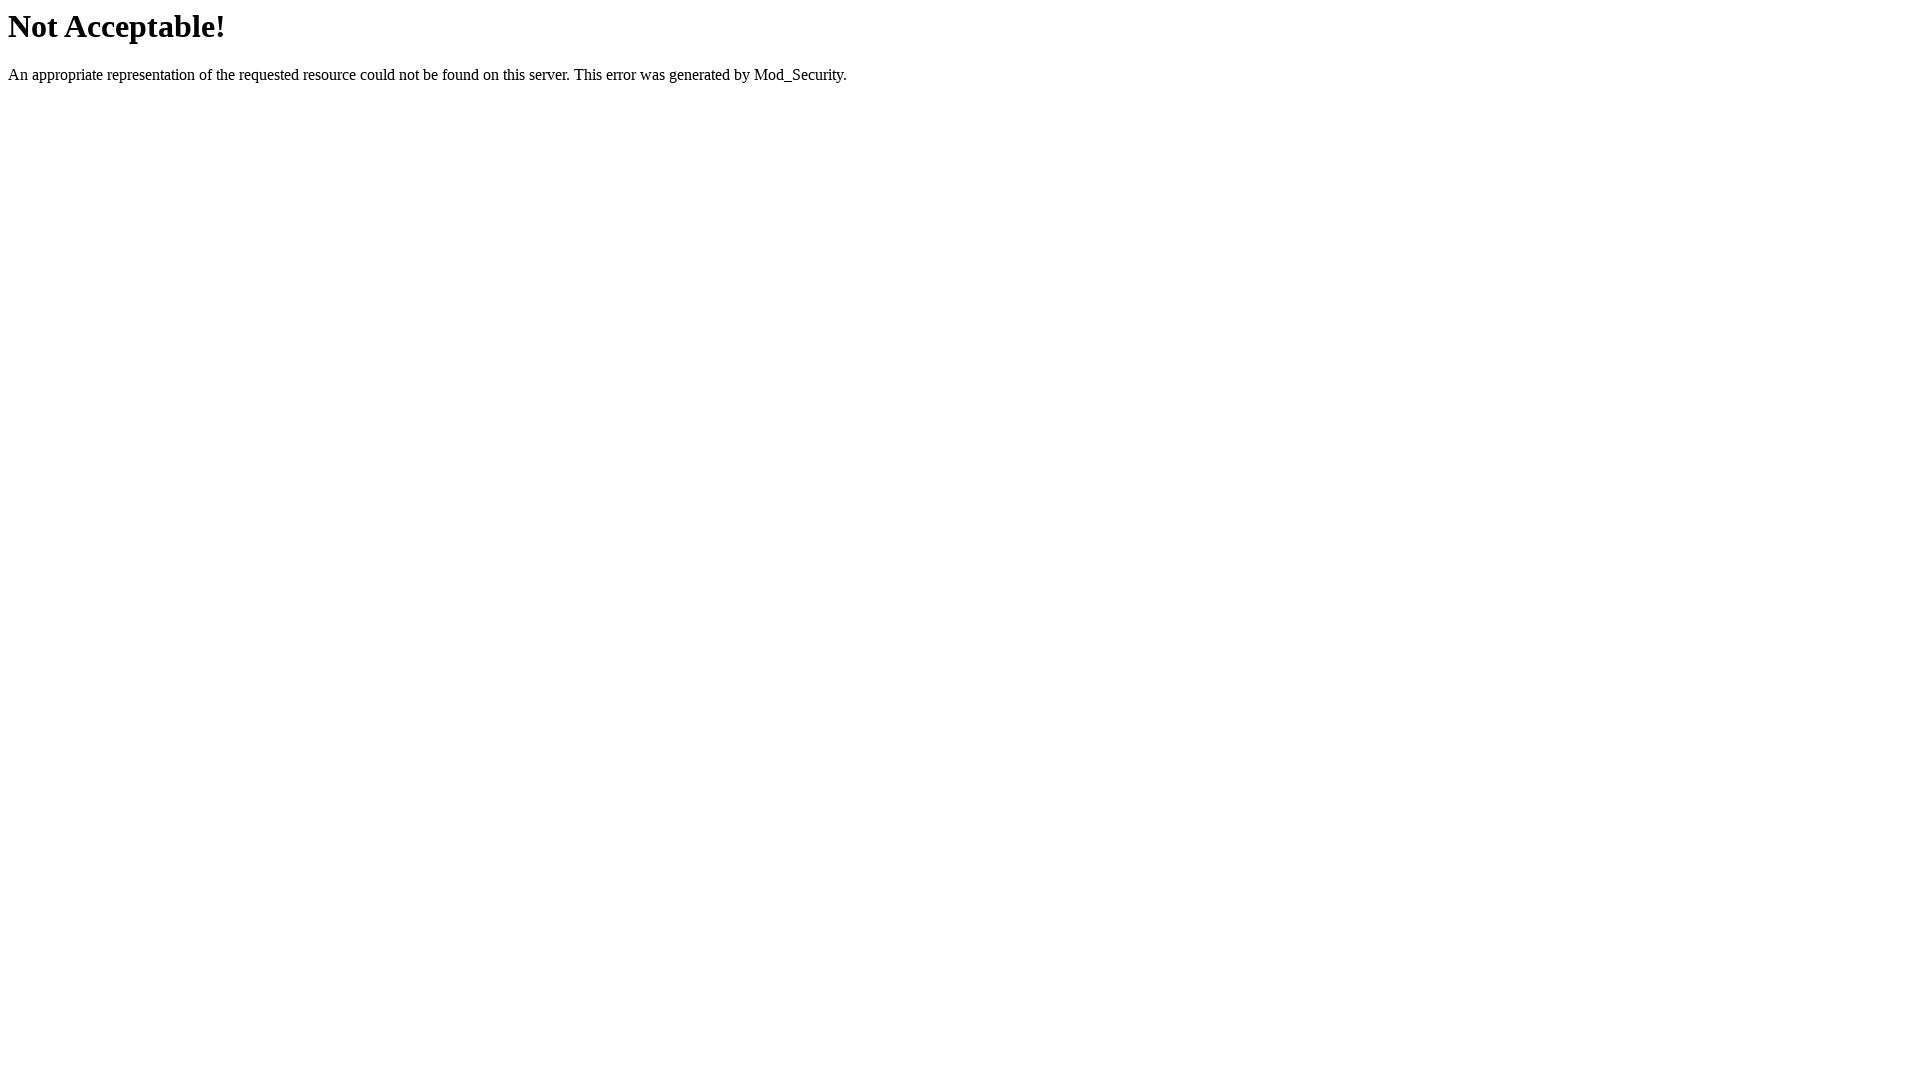